Tests the F-UJI FAIR assessment tool by submitting a URL and retrieving FAIR metrics scores

Starting URL: https://www.f-uji.net/index.php?action=test

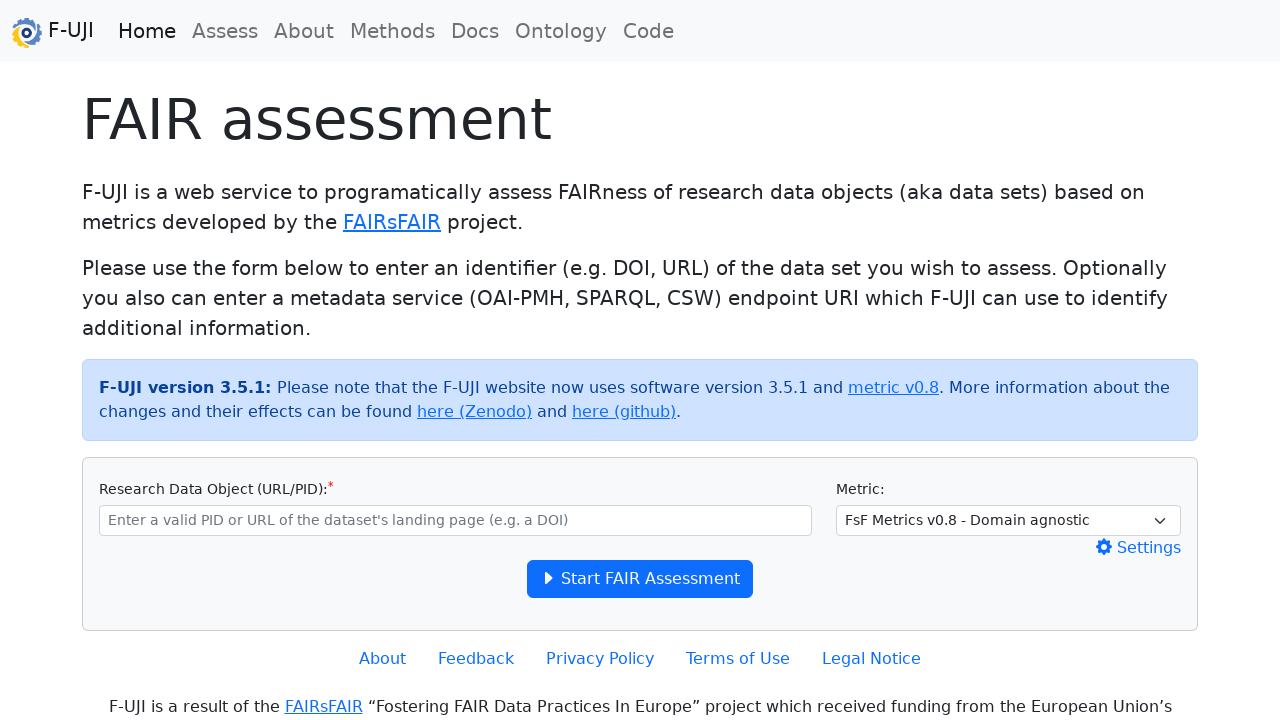

Filled PID input field with DOI URL on //*[@id="pid"]
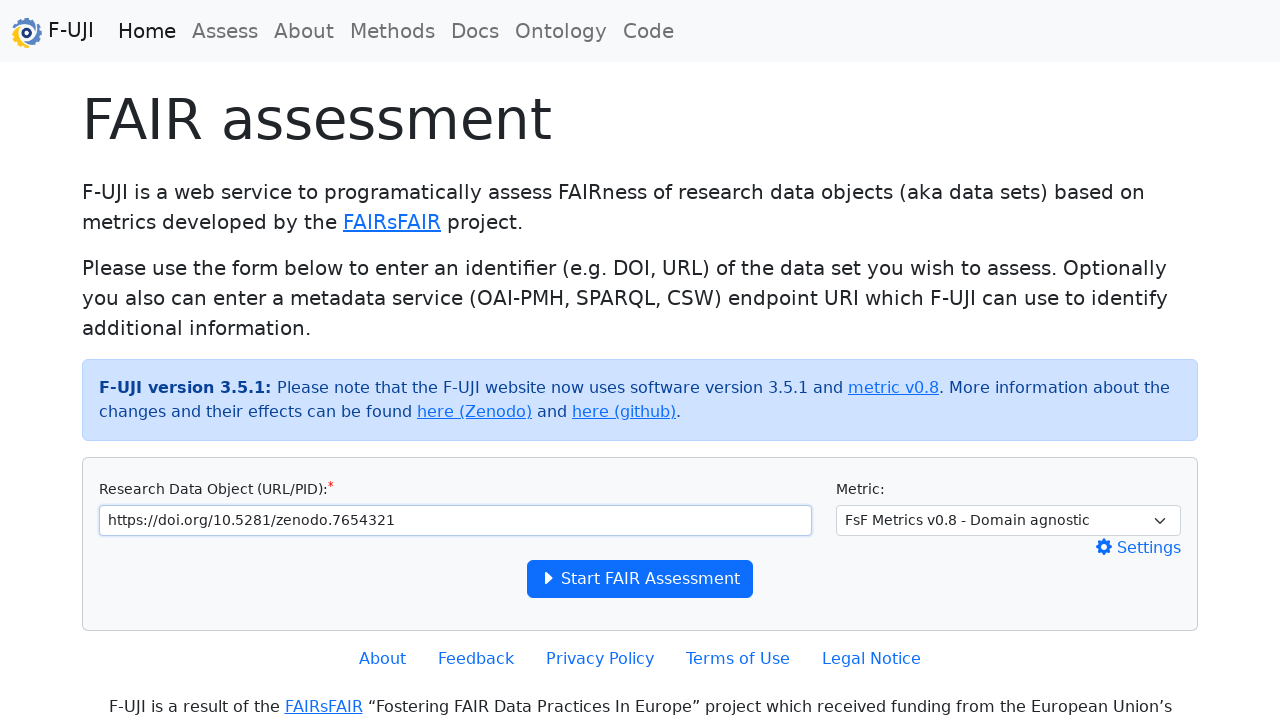

Clicked submit button to start F-UJI assessment at (640, 579) on xpath=//*[@id="assessment_form"]/div/form/div[4]/button
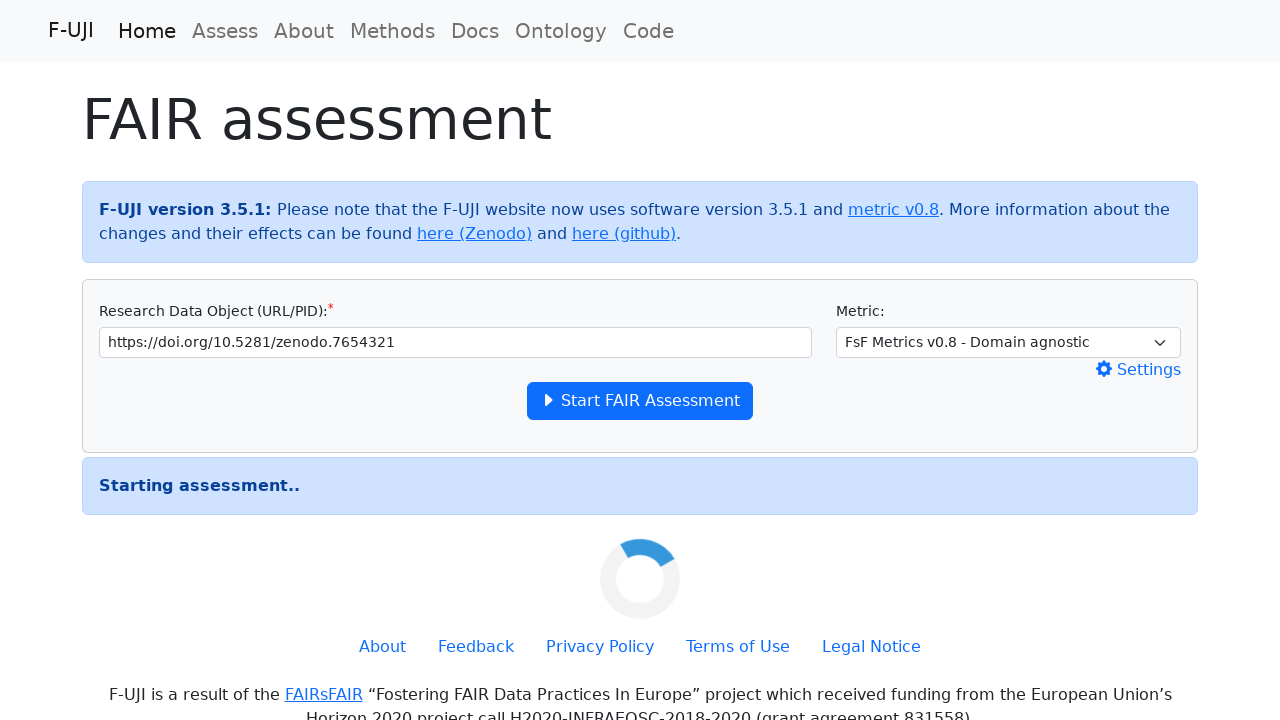

Loader disappeared - assessment processing completed
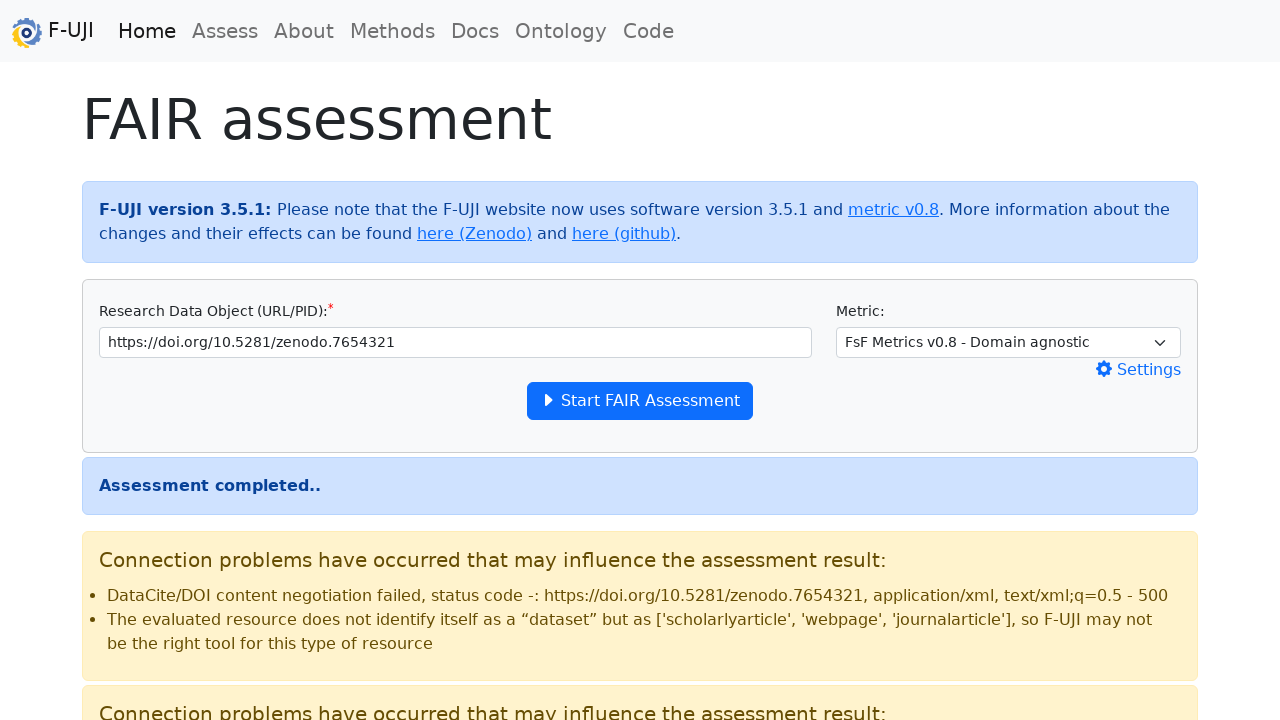

Waited for results to fully load
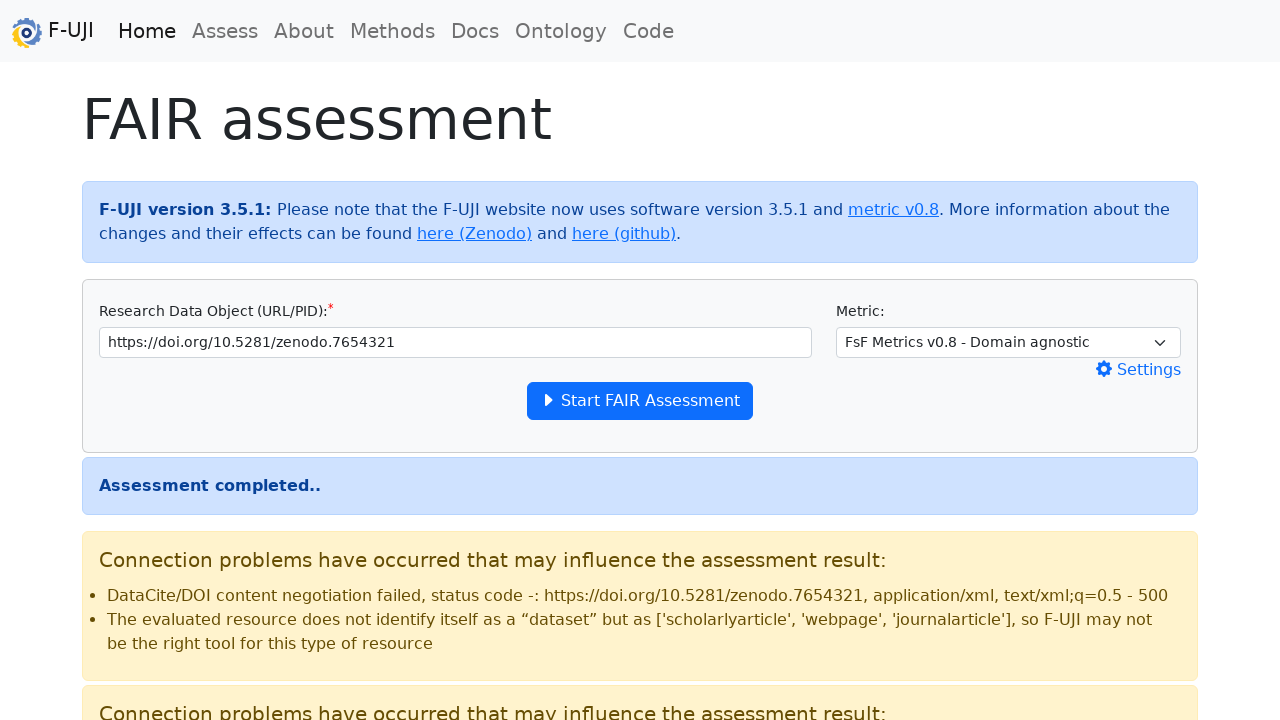

FAIR metrics results table loaded successfully
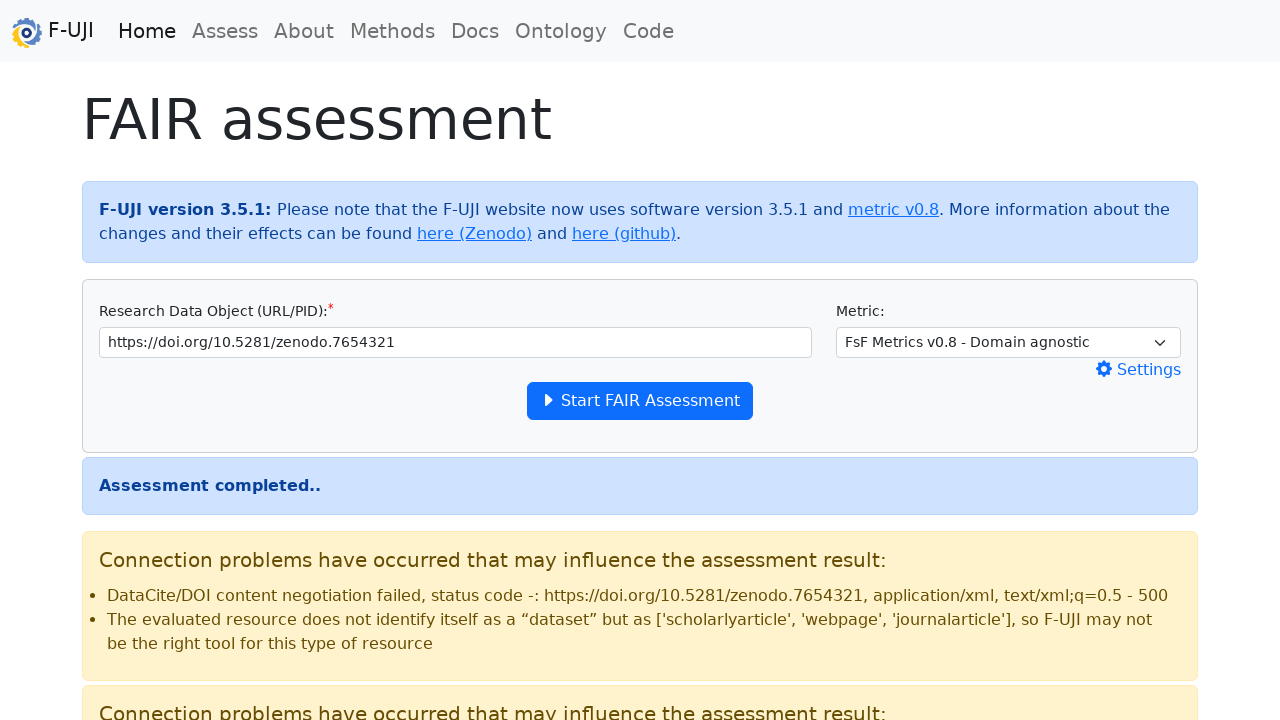

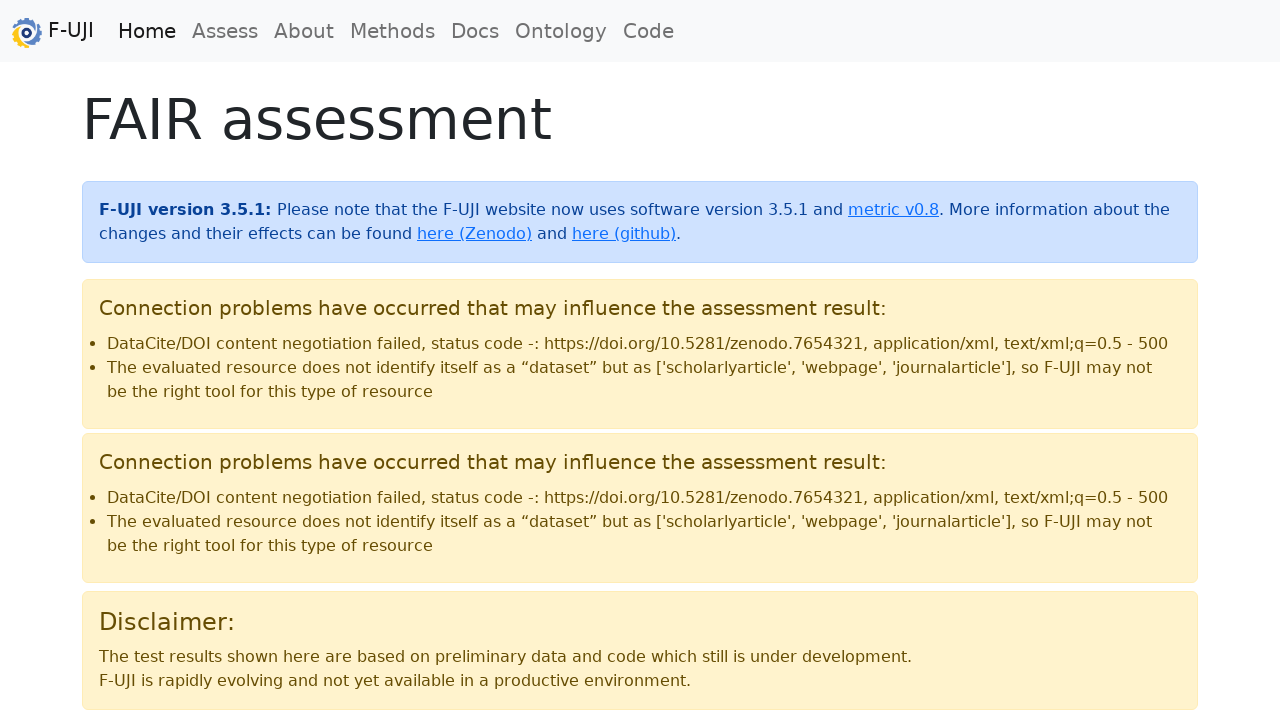